Tests radio button and checkbox interactions on a practice automation page by selecting a radio button and multiple checkboxes, then verifying their selection states

Starting URL: https://rahulshettyacademy.com/AutomationPractice/

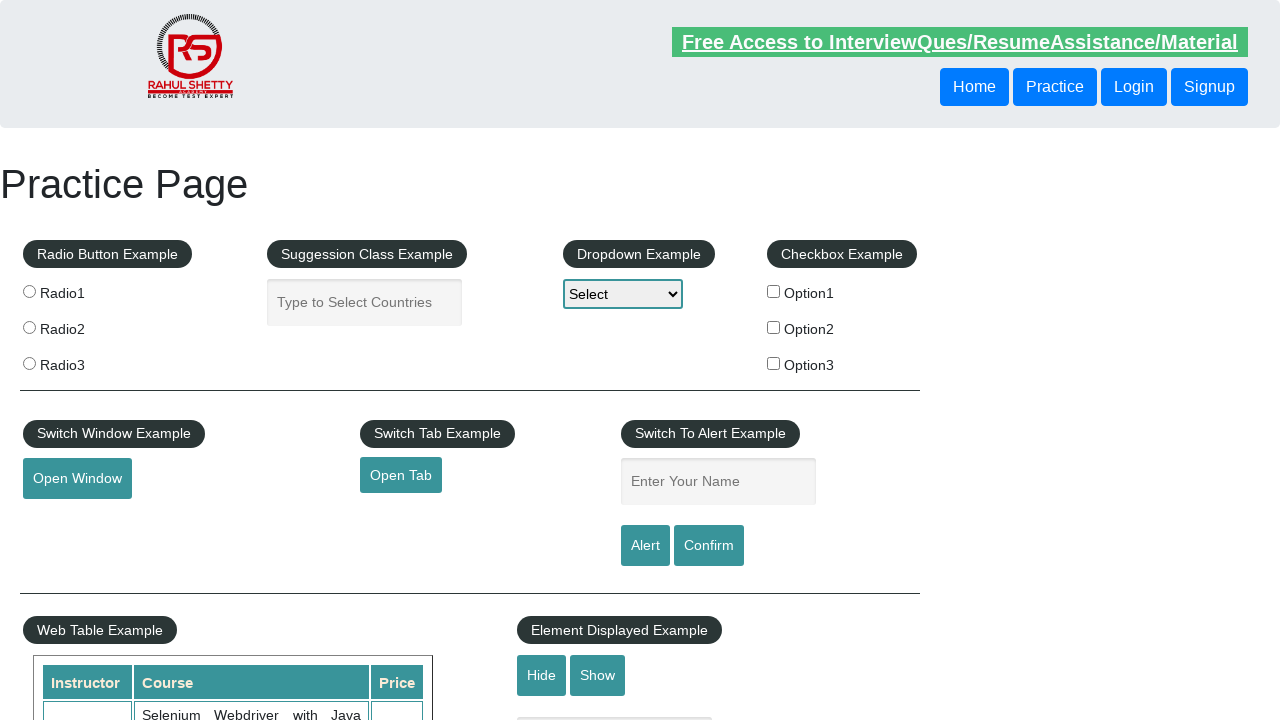

Clicked radio button 2 at (29, 327) on input[value='radio2']
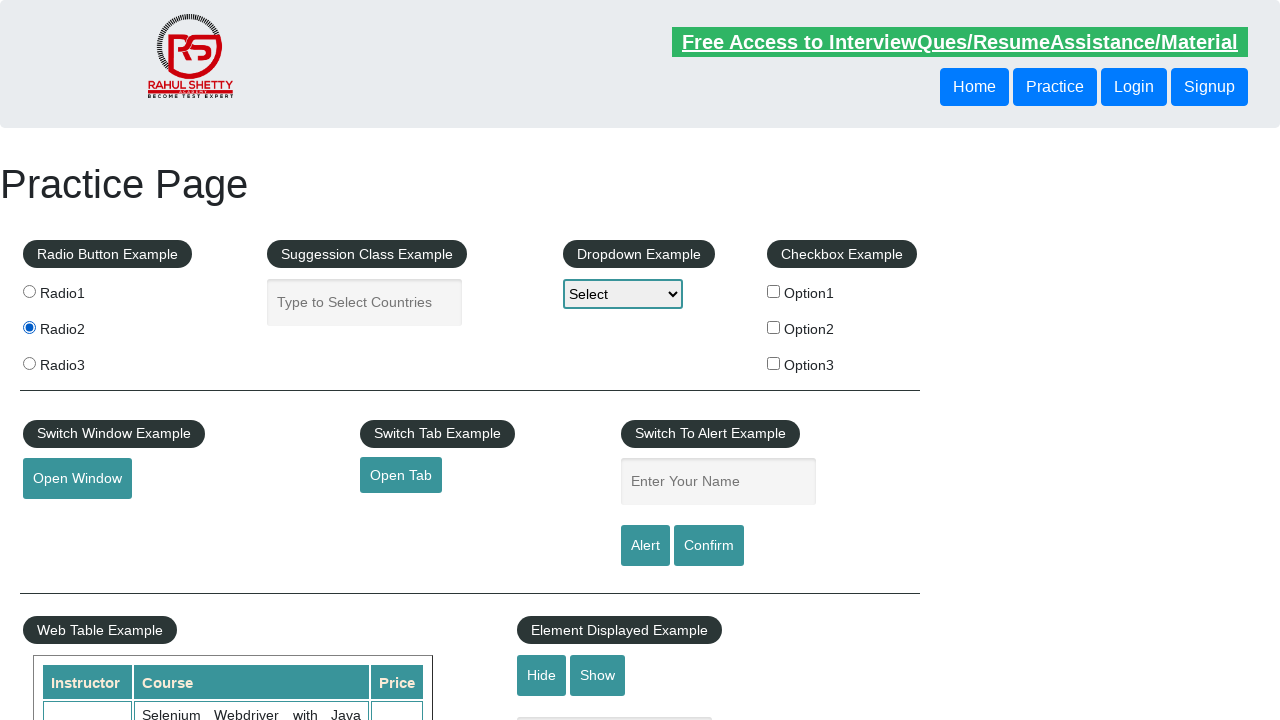

Verified radio button 2 is selected
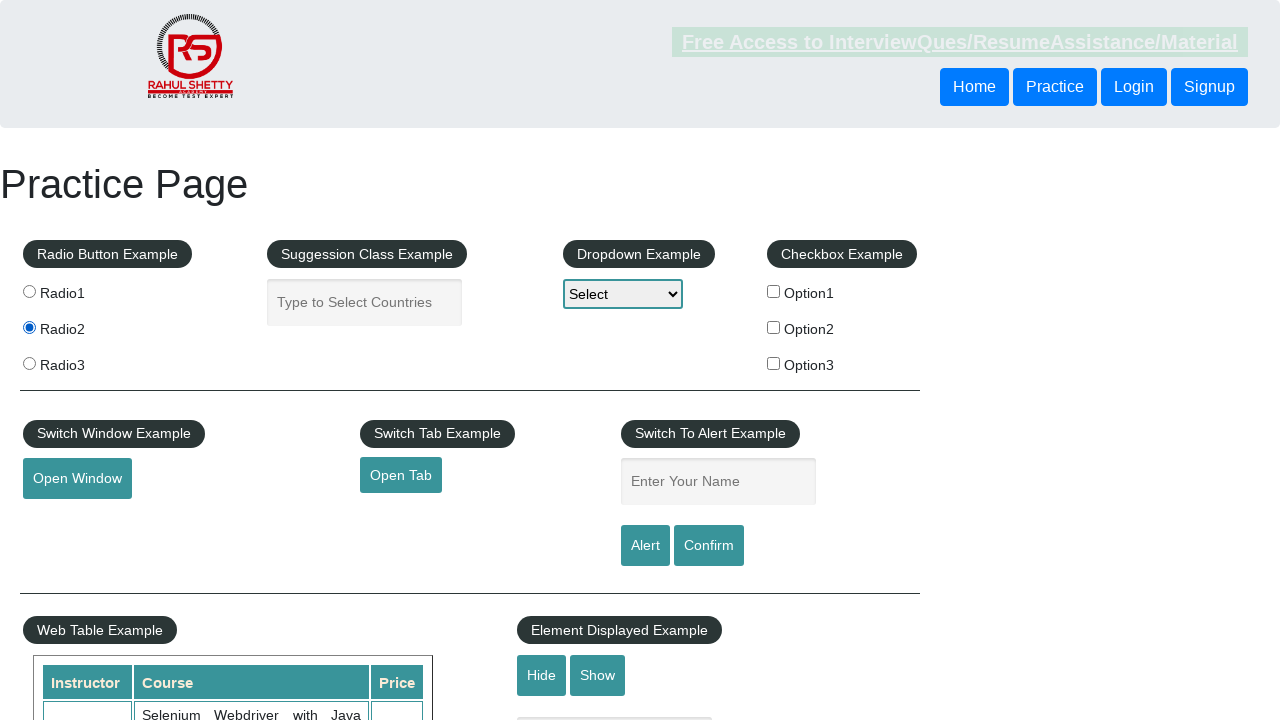

Clicked checkbox option 3 at (774, 363) on #checkBoxOption3
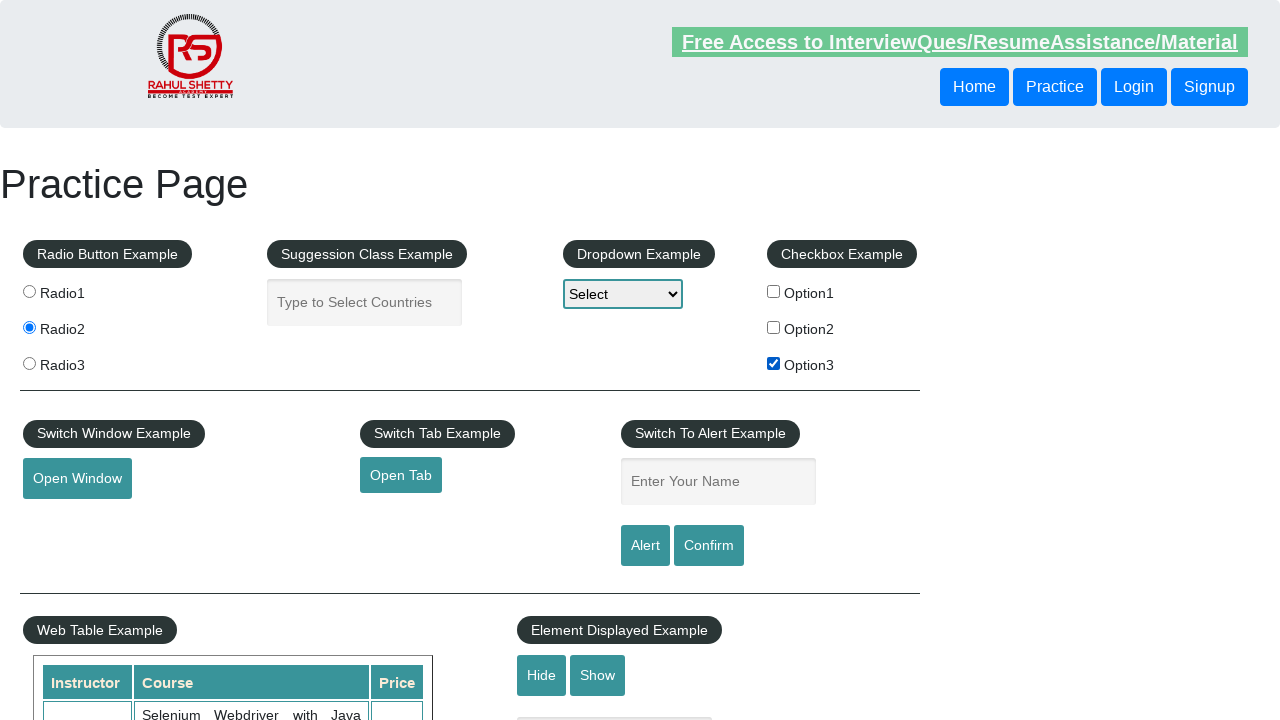

Clicked checkbox option 2 at (774, 327) on #checkBoxOption2
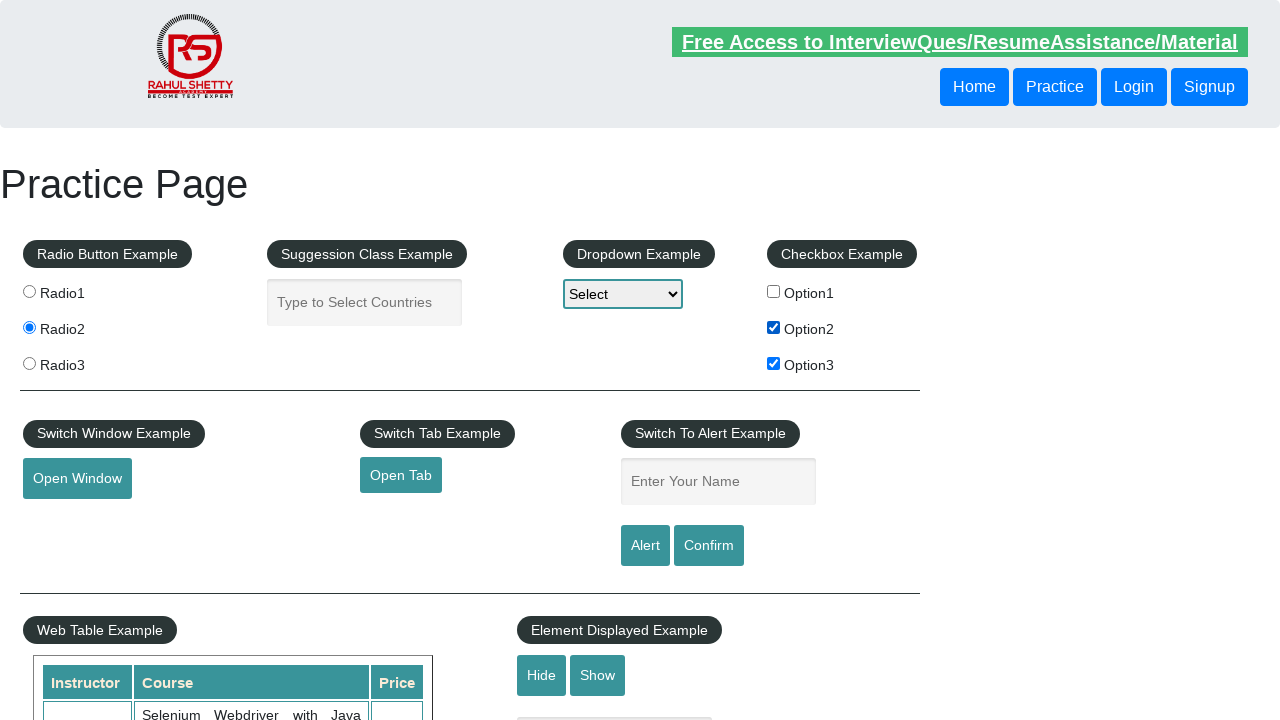

Verified checkbox option 3 is checked
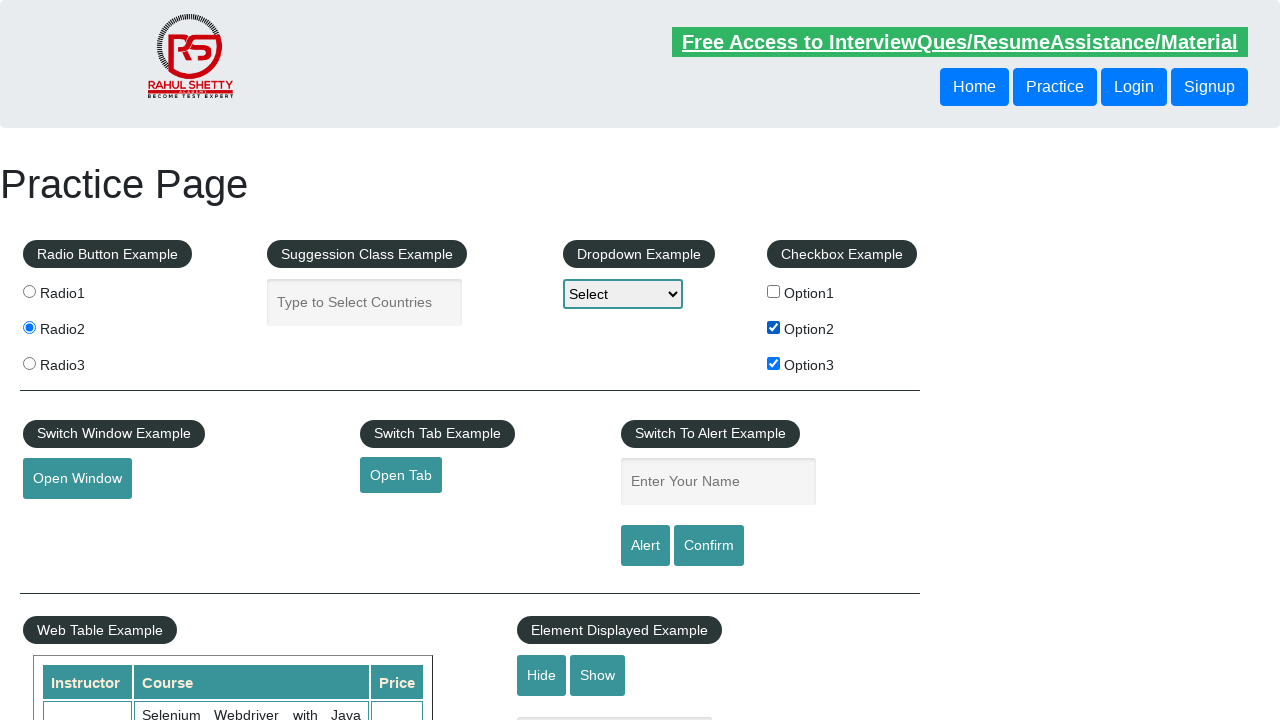

Verified checkbox option 2 is checked
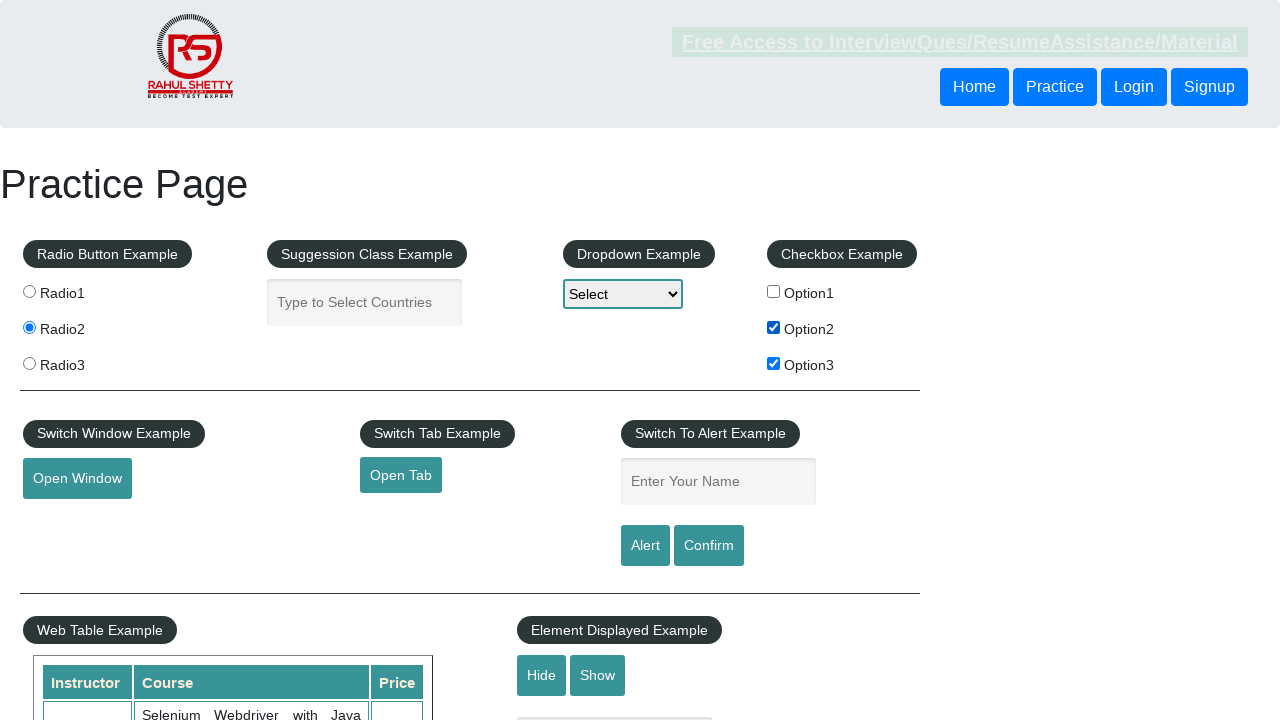

Verified checkbox option 1 is not checked
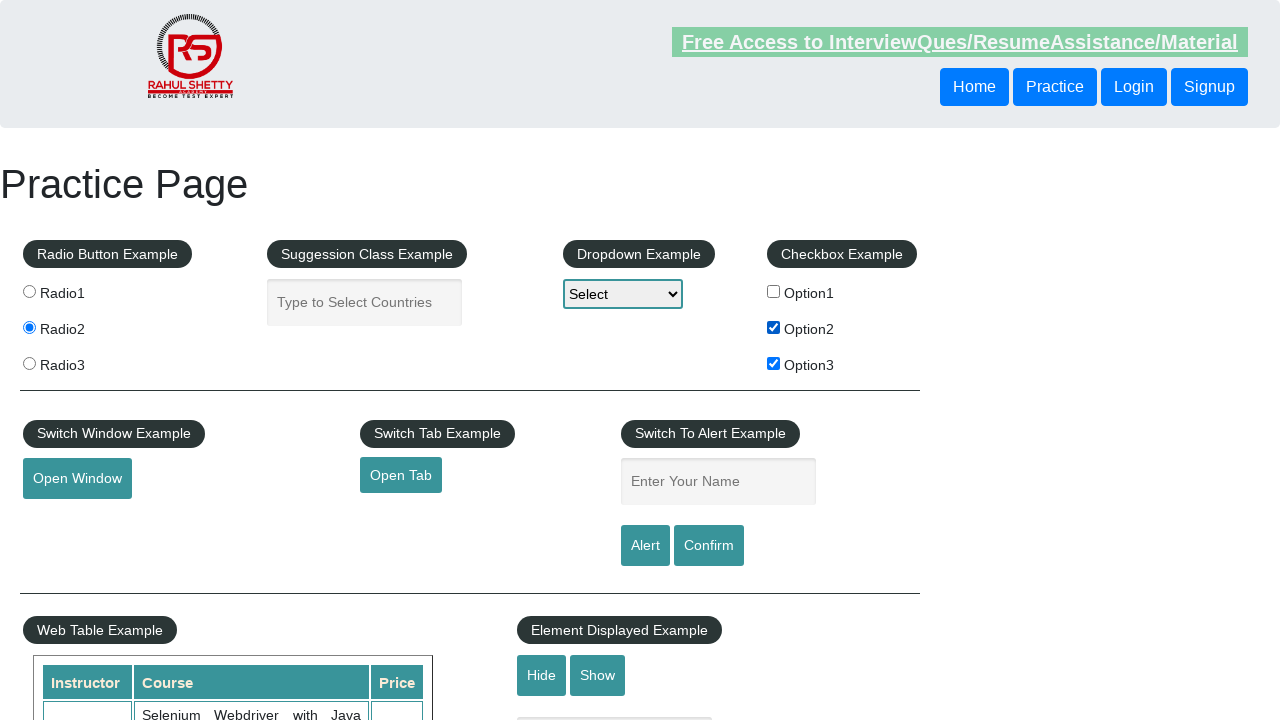

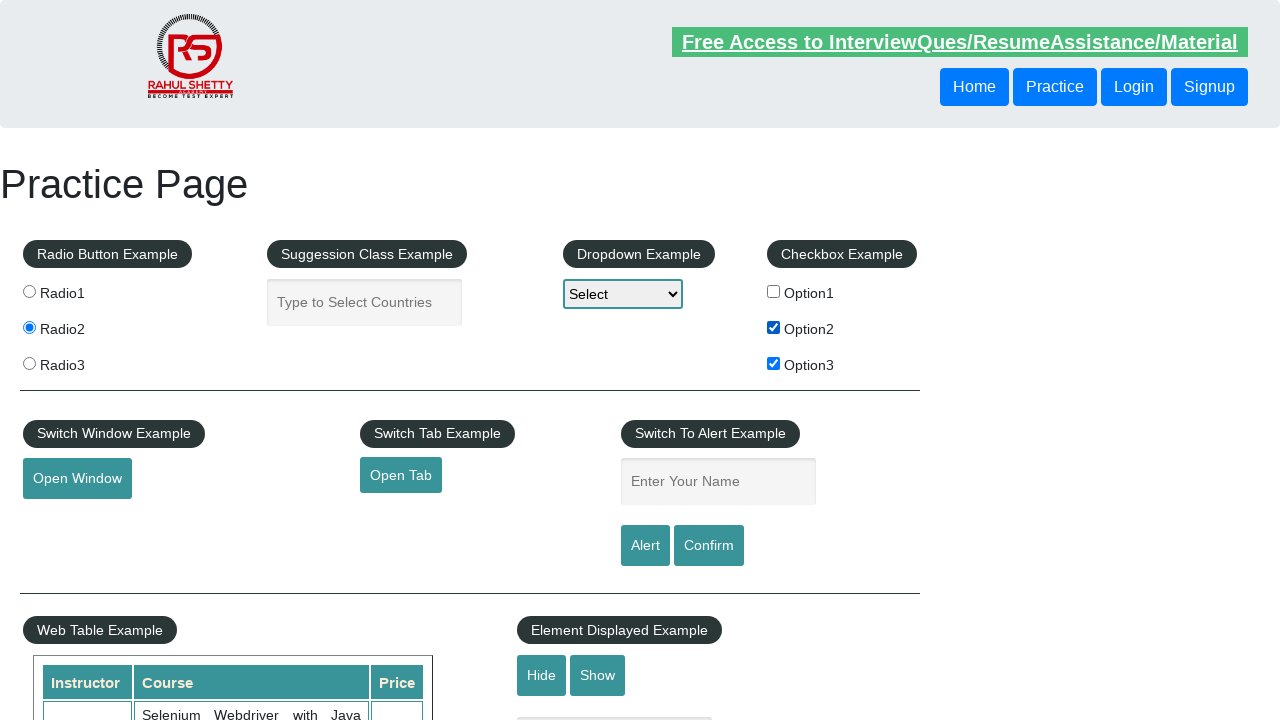